Launches browser and navigates to GeeksforGeeks homepage, verifying the page loads successfully

Starting URL: https://www.geeksforgeeks.org/

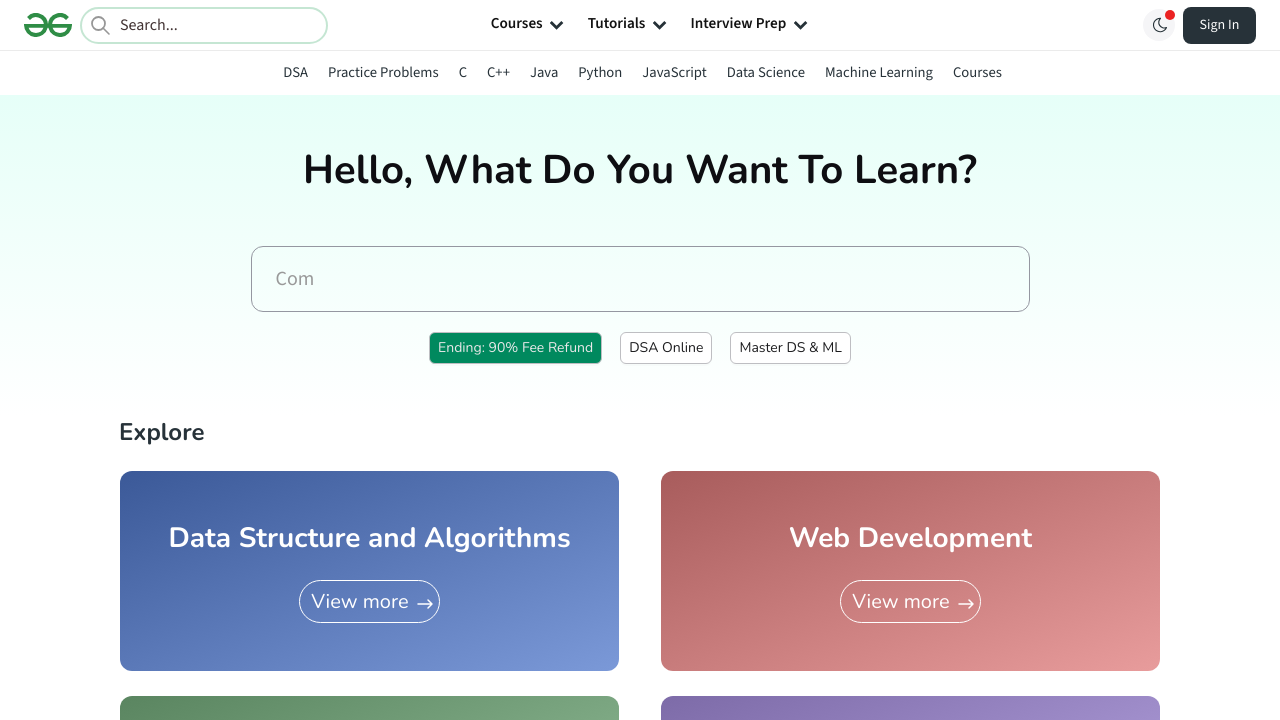

Waited for page to reach domcontentloaded state
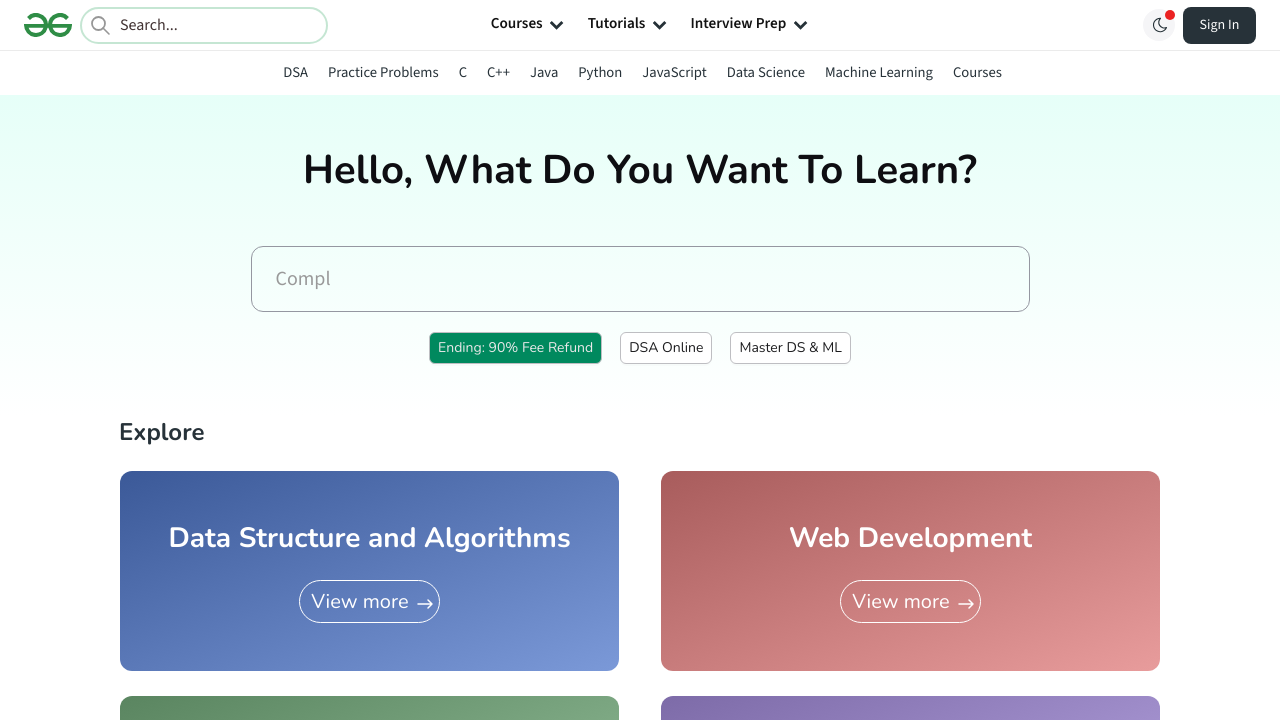

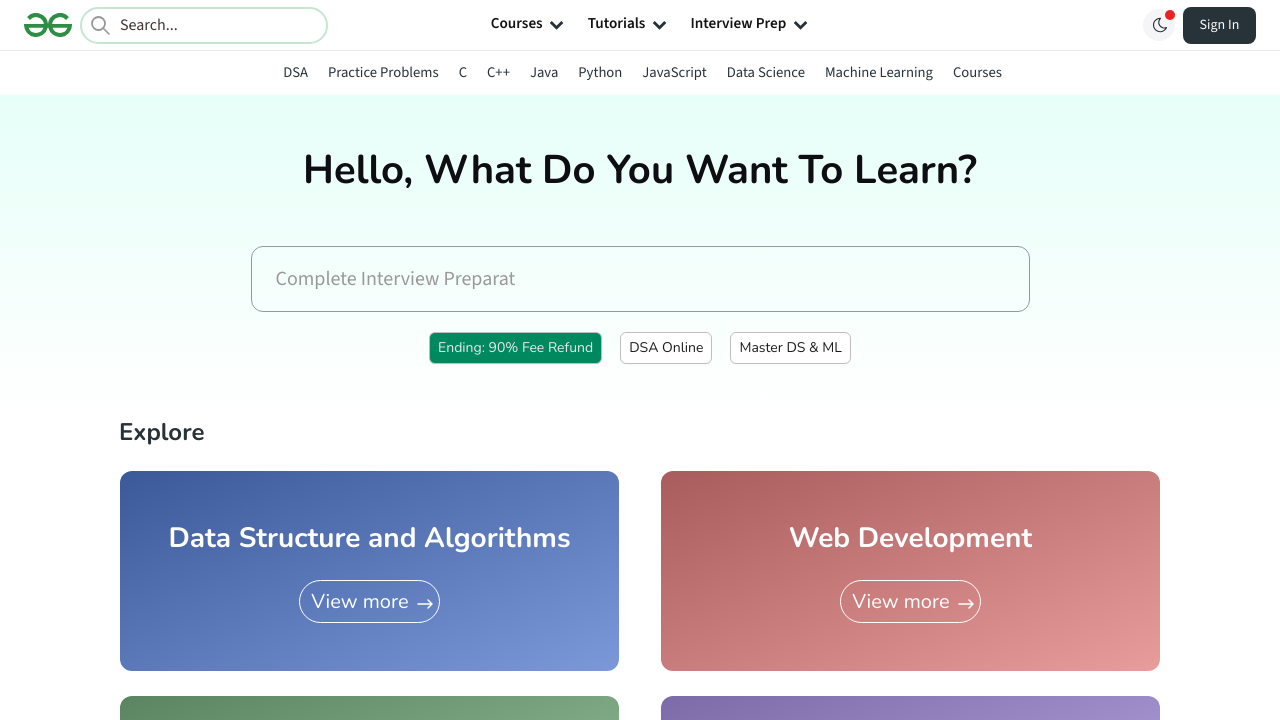